Scrolls down and fills a second form on the home care page with name, mobile, email and location selection

Starting URL: https://www.medanta.org/home-care

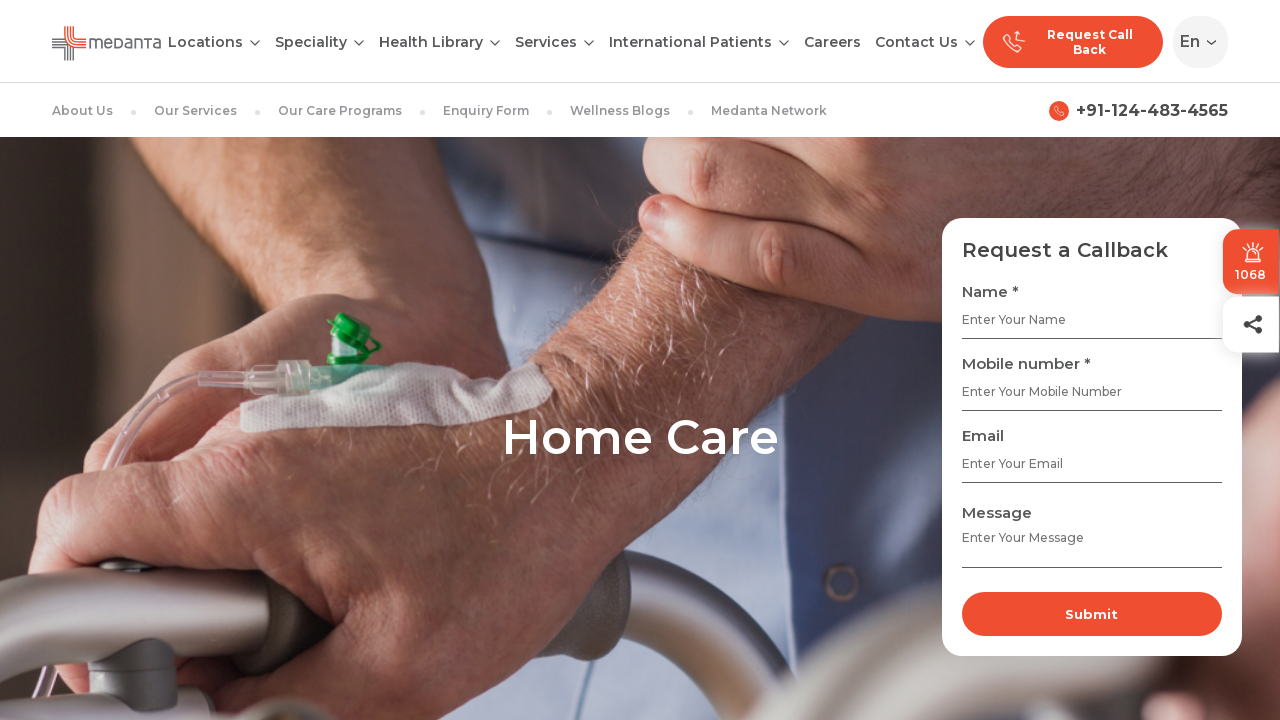

Scrolled down 2000 pixels to locate the second form
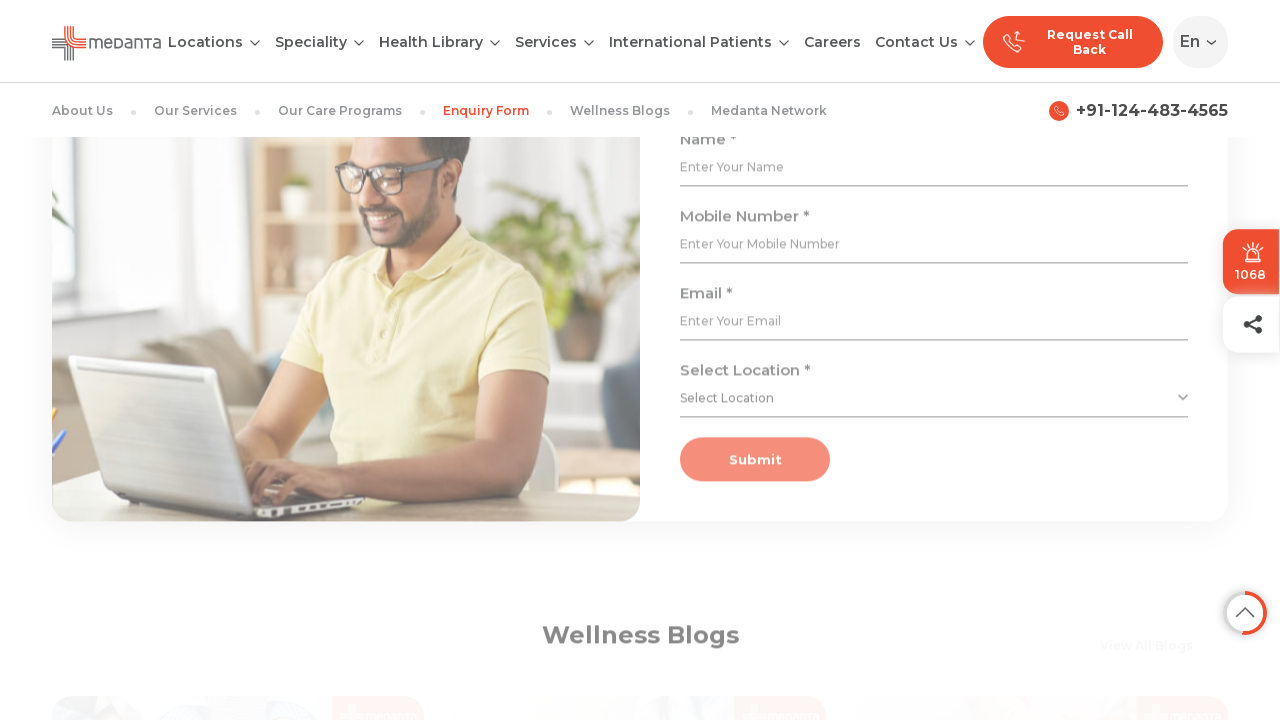

Filled name field with 'Rajesh Verma' in the second form on (//input[@placeholder='Enter Your Name'])[4]
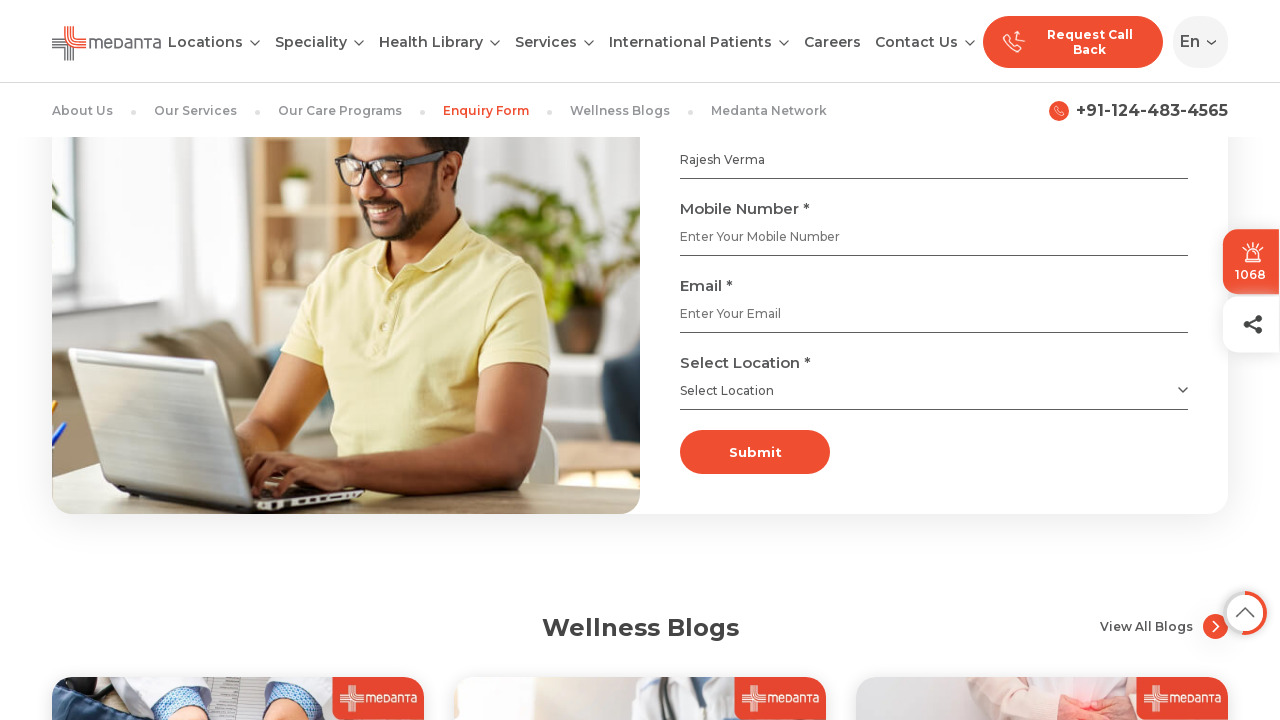

Filled mobile number field with '9876543211' in the second form on (//input[@placeholder='Enter Your Mobile Number'])[3]
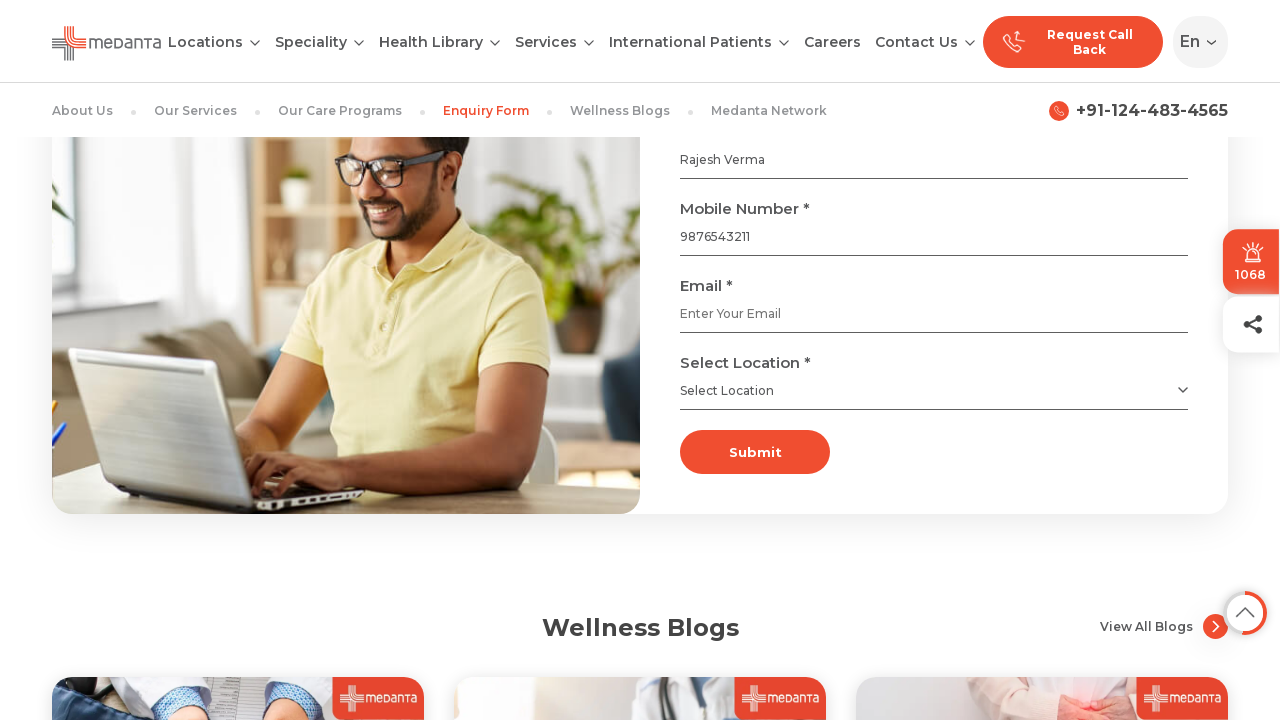

Filled email field with 'rajesh.test@example.com' in the second form on (//input[@placeholder='Enter Your Email'])[4]
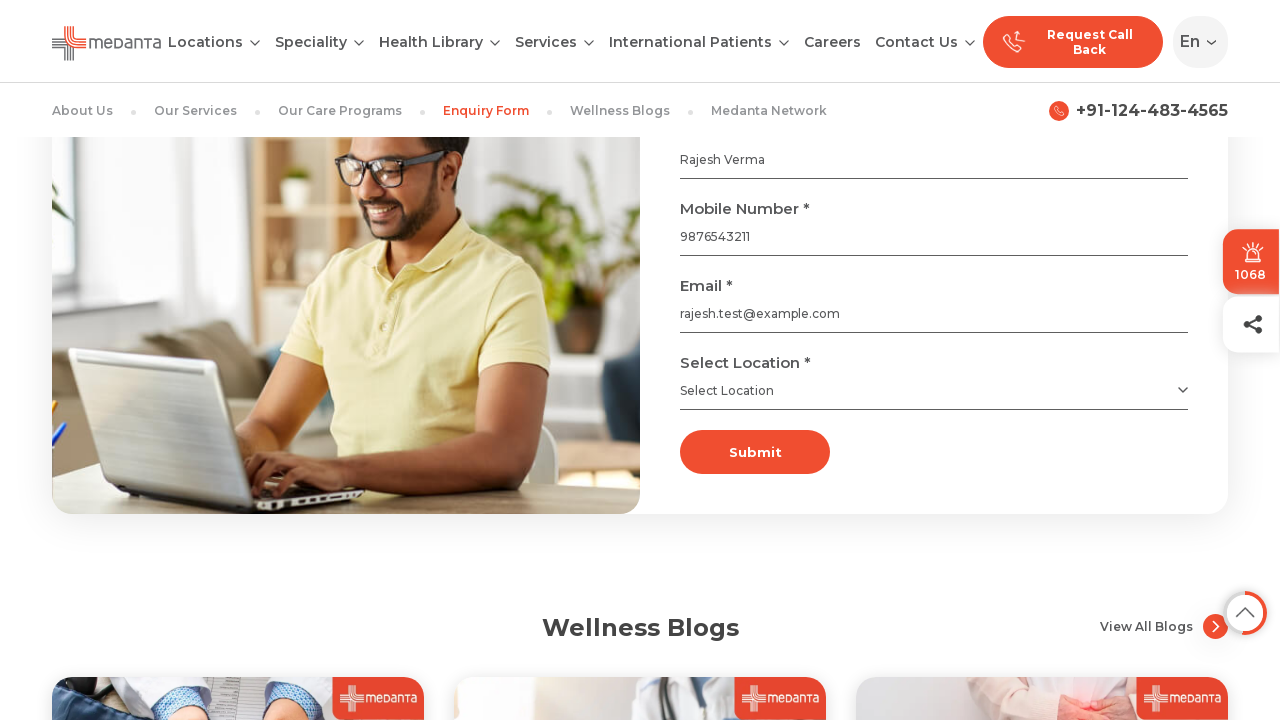

Selected location from dropdown in the second form on //select[@placeholder='Select Location']
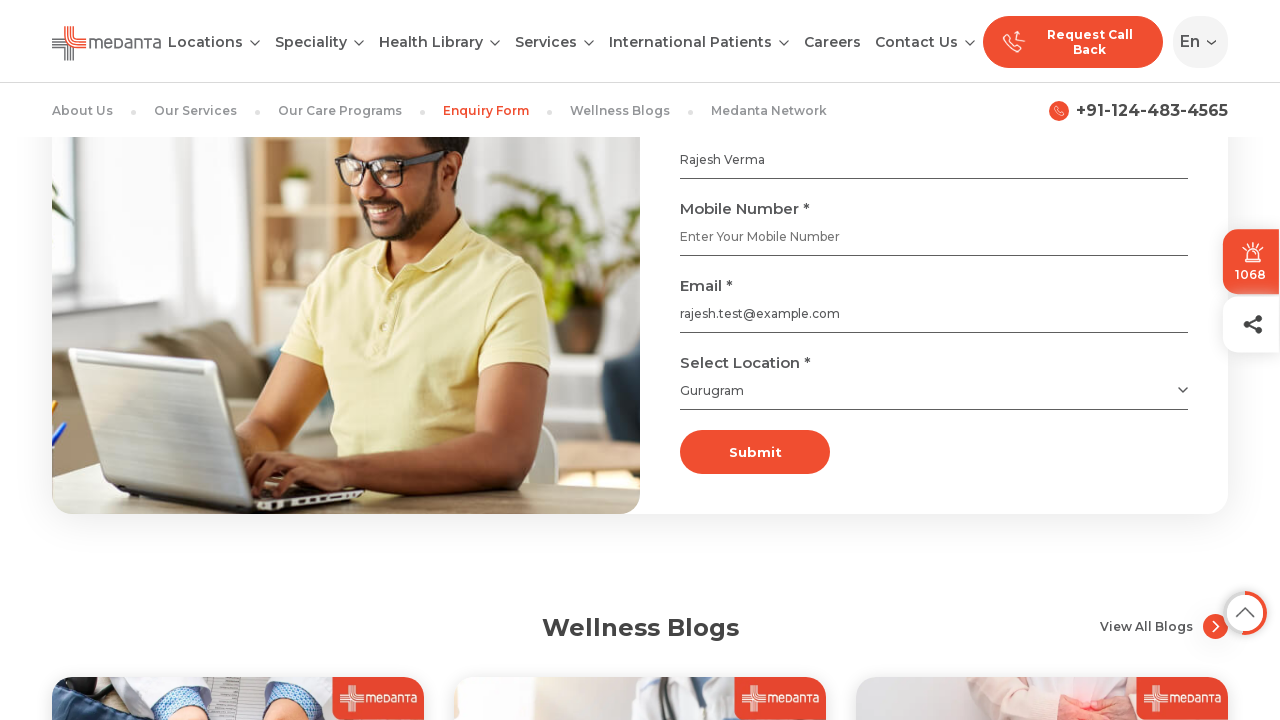

Clicked submit button to submit the second form at (755, 452) on (//button[@type='submit'])[4]
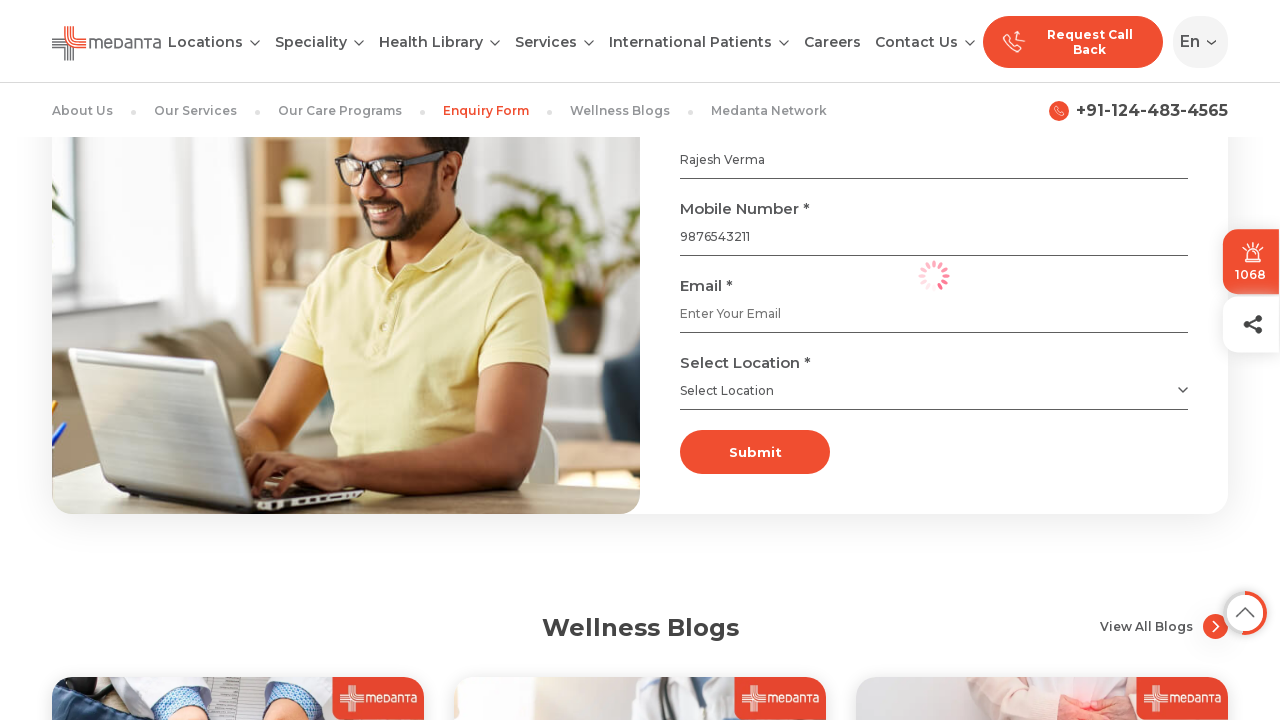

Form submission successful - thank you message appeared
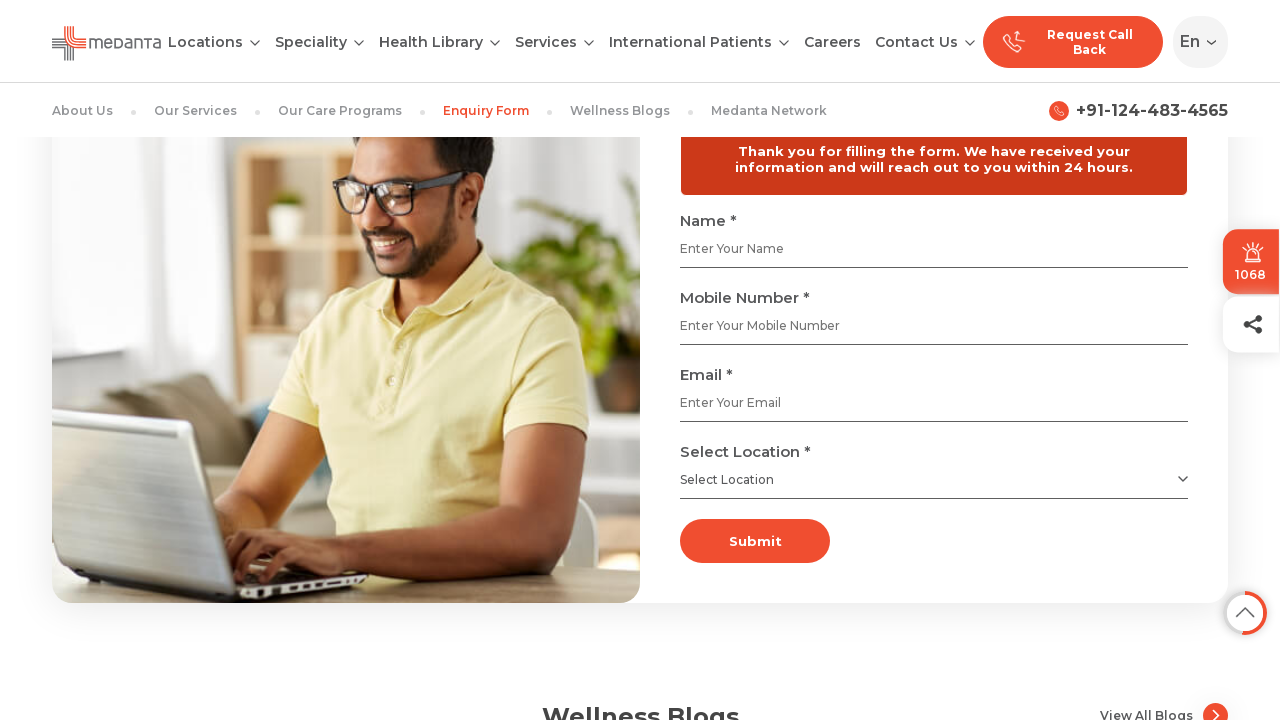

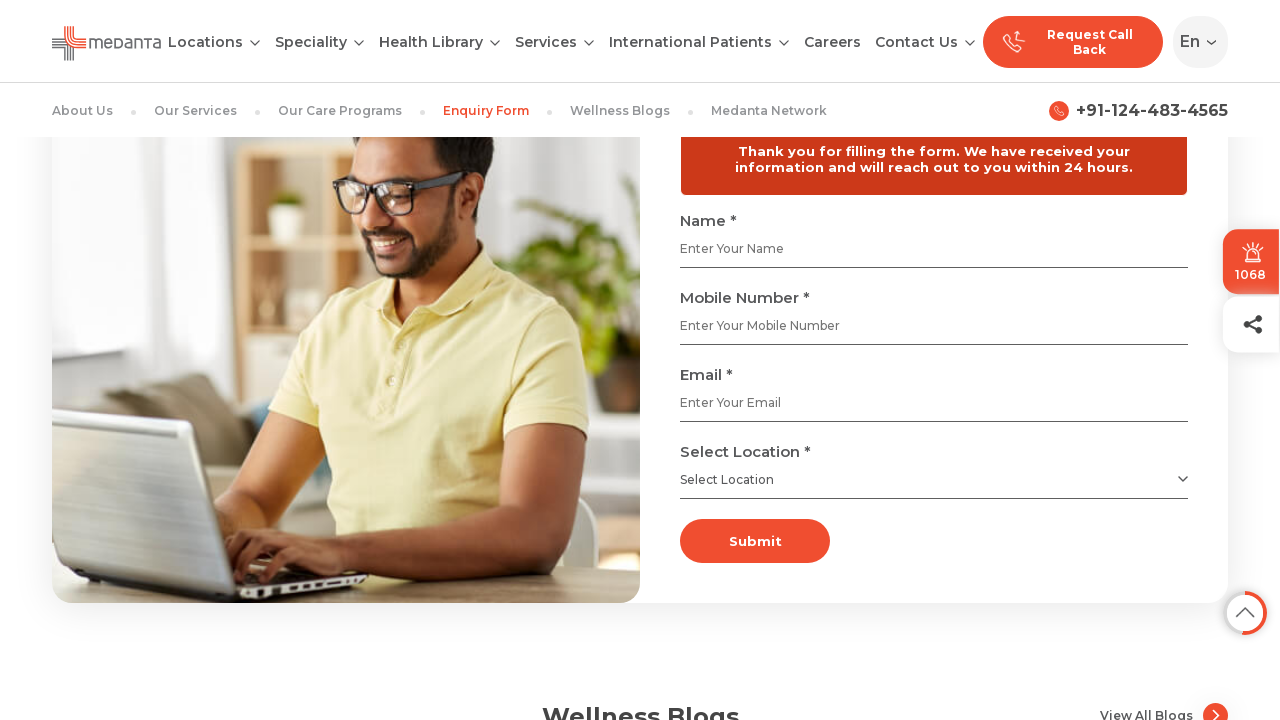